Tests the note-taking functionality on anotepad.com by filling in a note title and content fields

Starting URL: https://pt.anotepad.com/

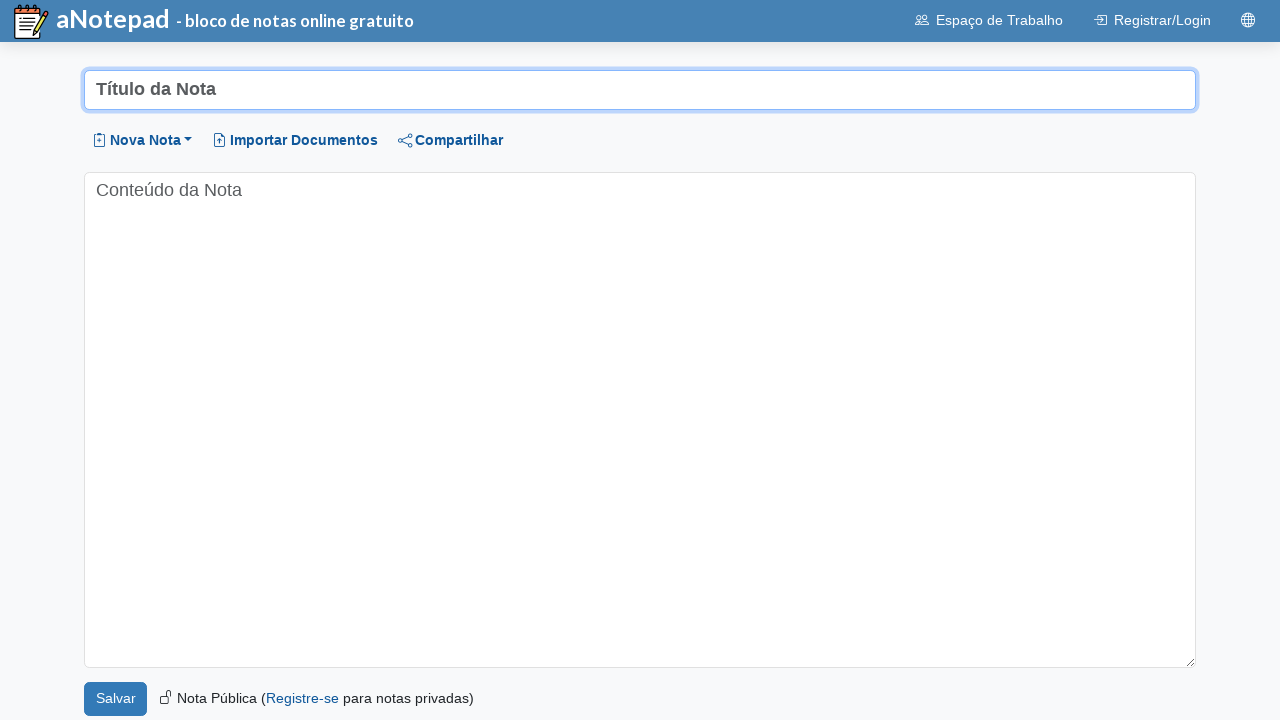

Filled note title field with 'Meeting Notes - Project Planning 2024' on internal:attr=[placeholder="Título da Nota"i]
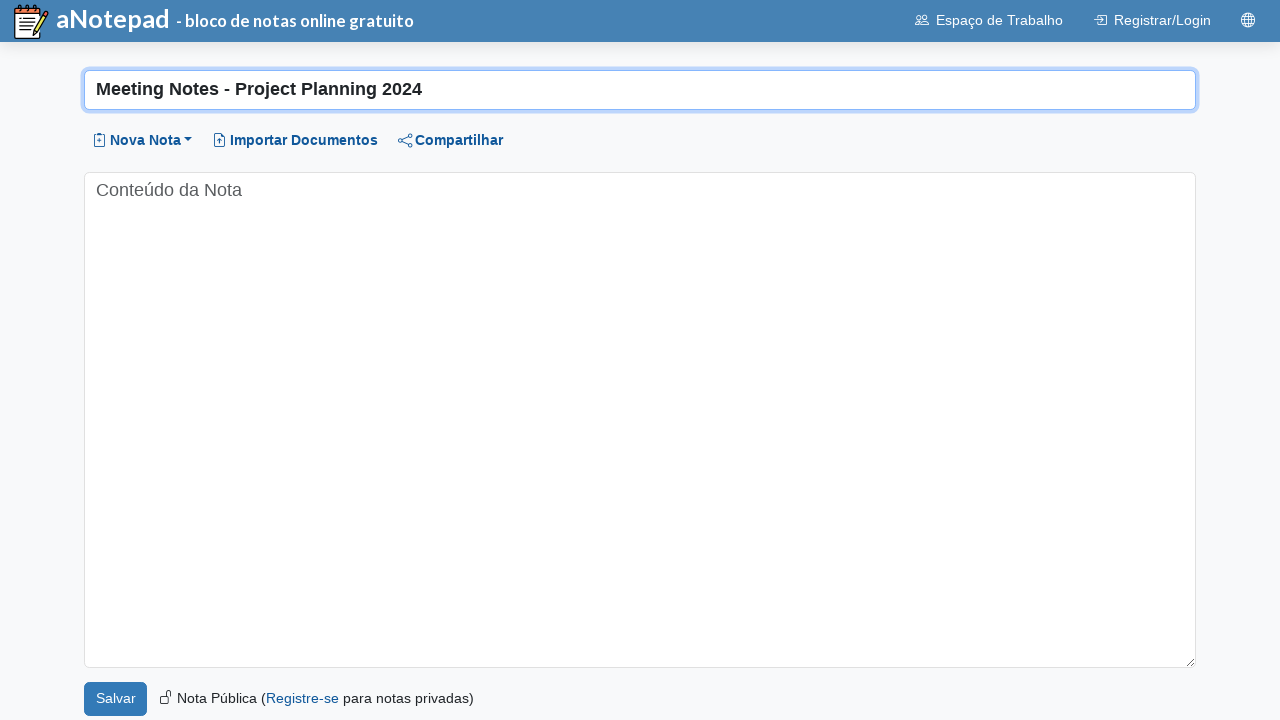

Filled note content field with meeting details including name, project, and date on internal:attr=[placeholder="Conteúdo da Nota"i]
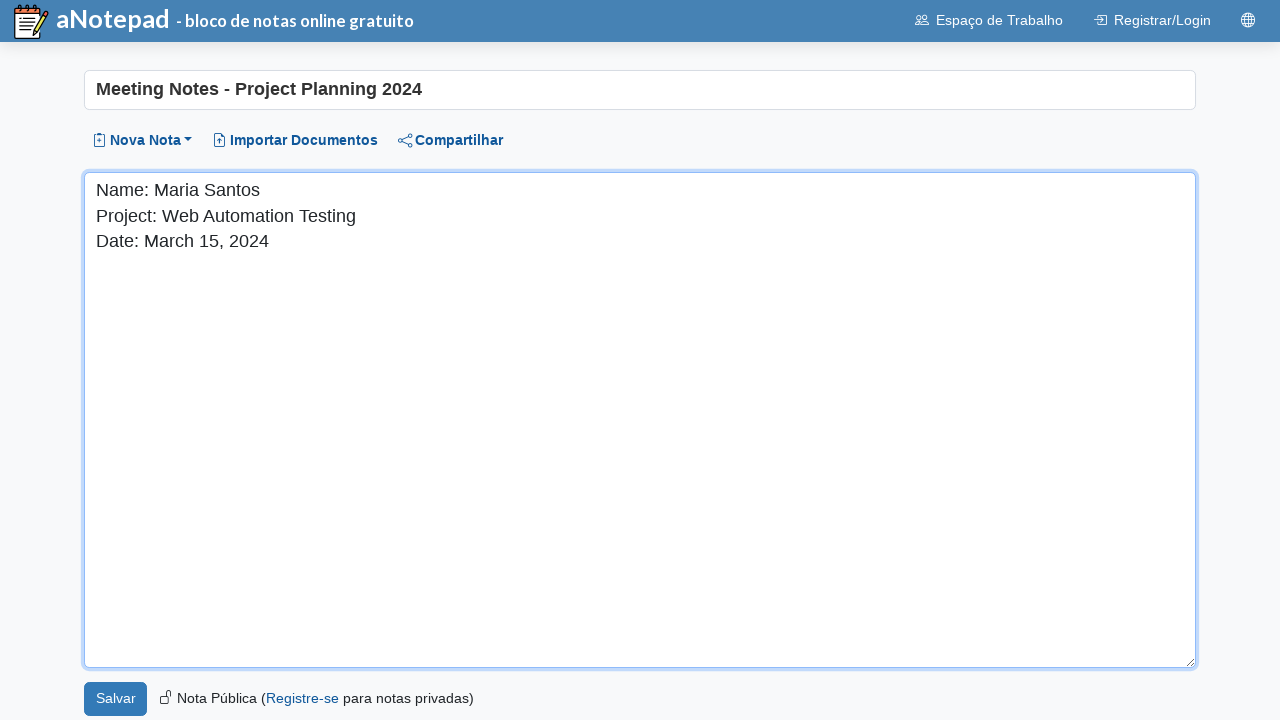

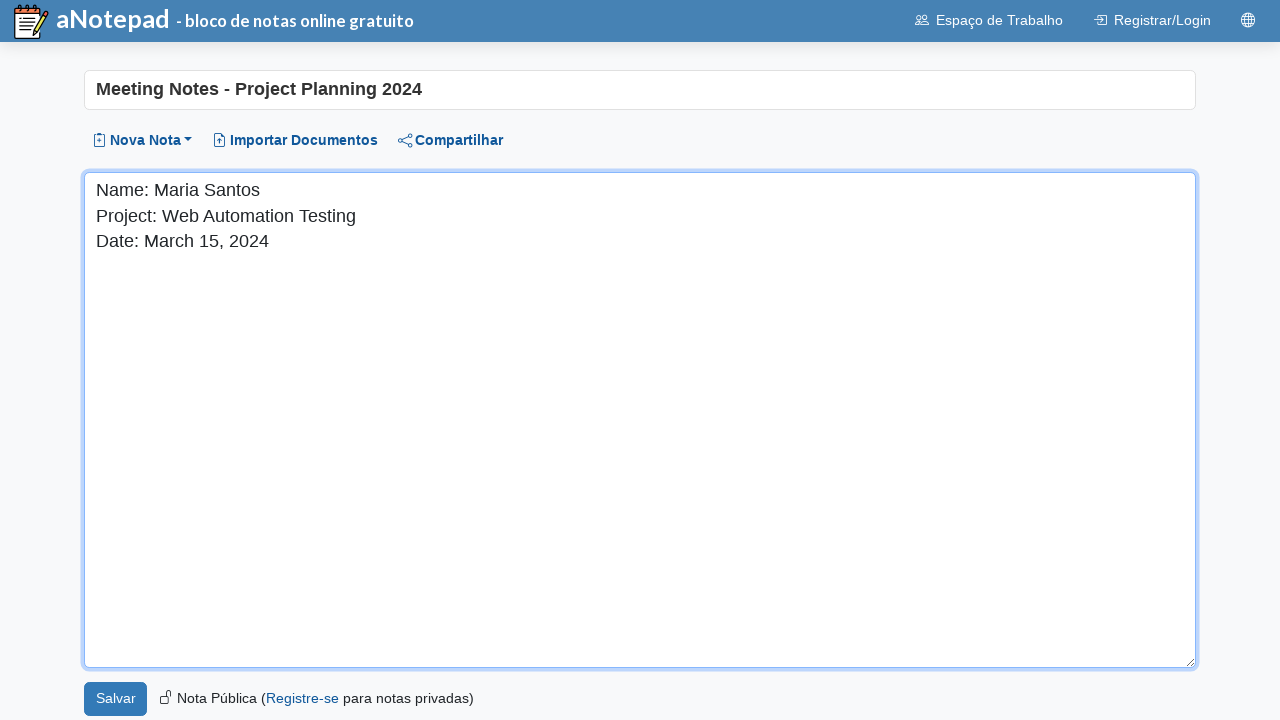